Tests stale element handling by removing a checkbox, verifying it's gone, then adding it back and verifying it's visible again

Starting URL: http://the-internet.herokuapp.com/dynamic_controls

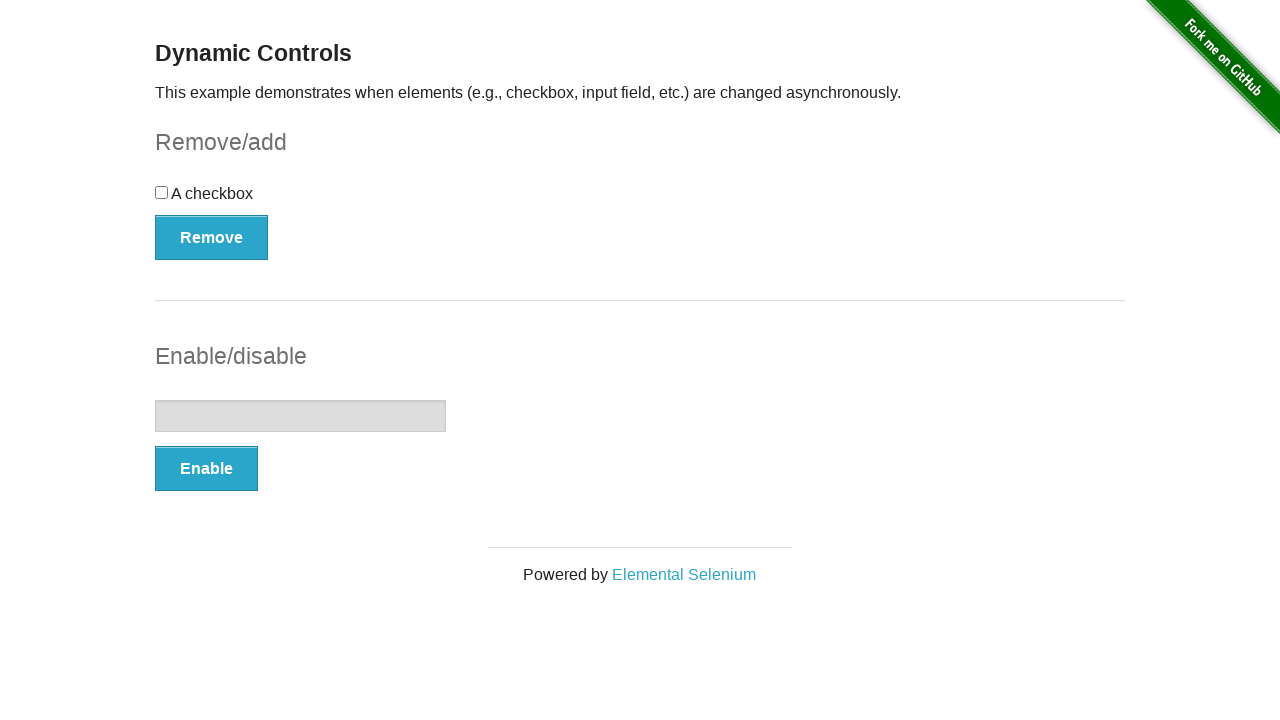

Navigated to dynamic controls page
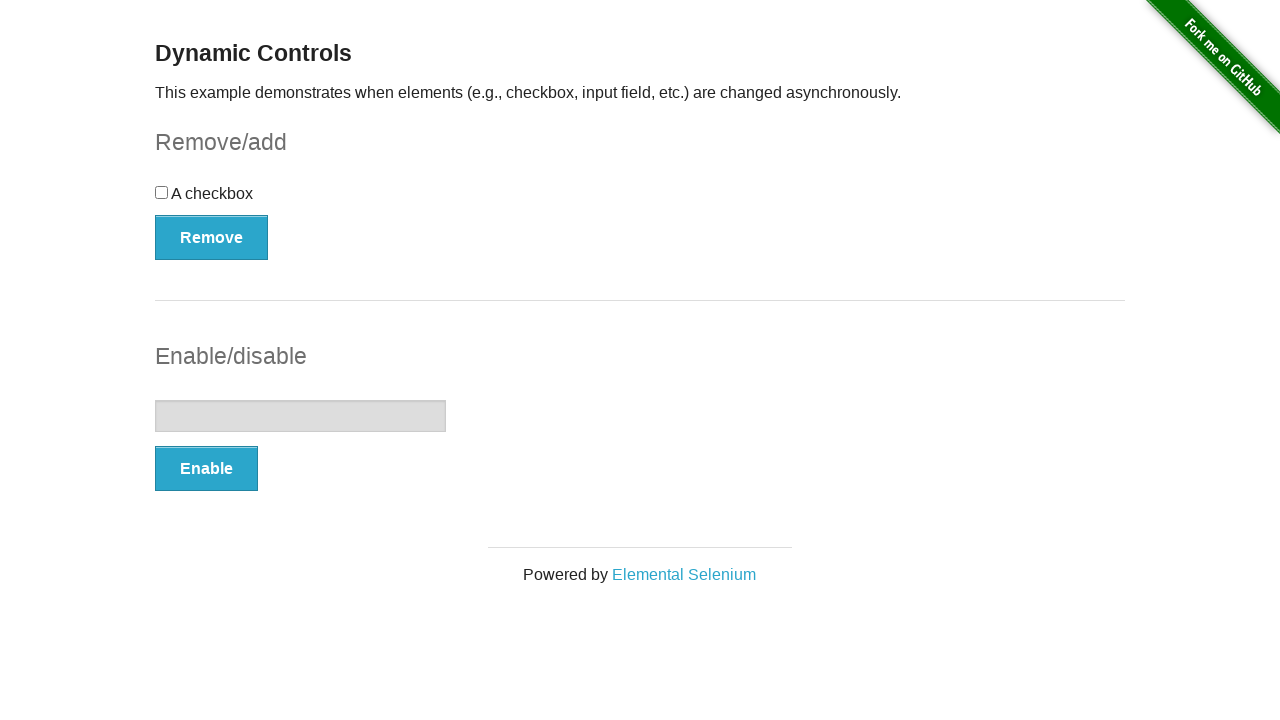

Clicked Remove button to remove the checkbox at (212, 237) on xpath=//button[contains(text(),'Remove')]
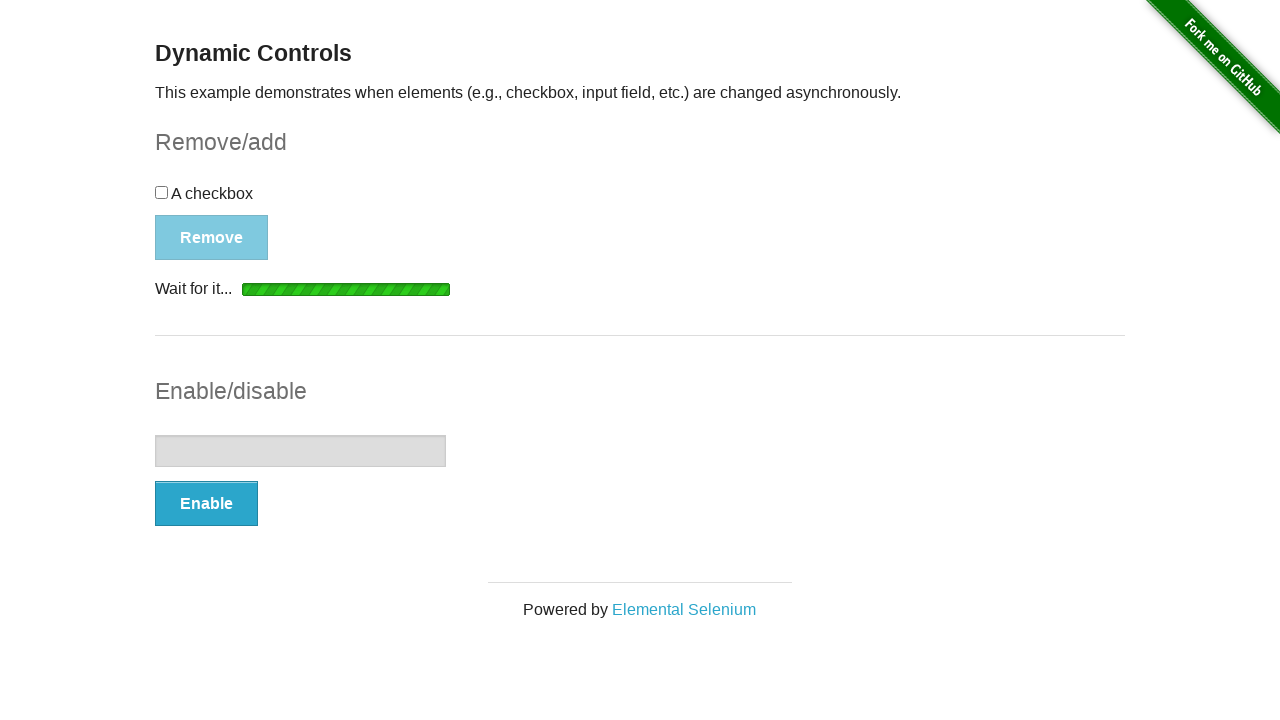

Verified checkbox was removed from DOM
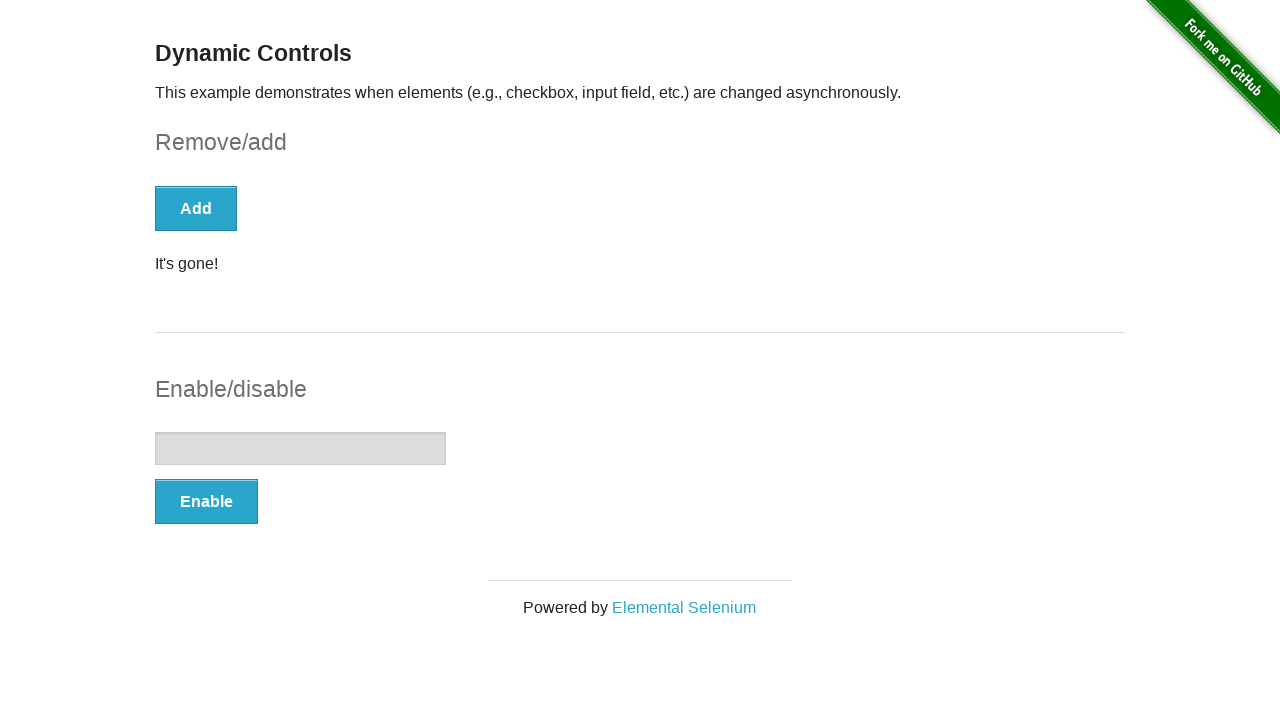

Clicked Add button to add the checkbox back at (196, 208) on xpath=//button[contains(text(),'Add')]
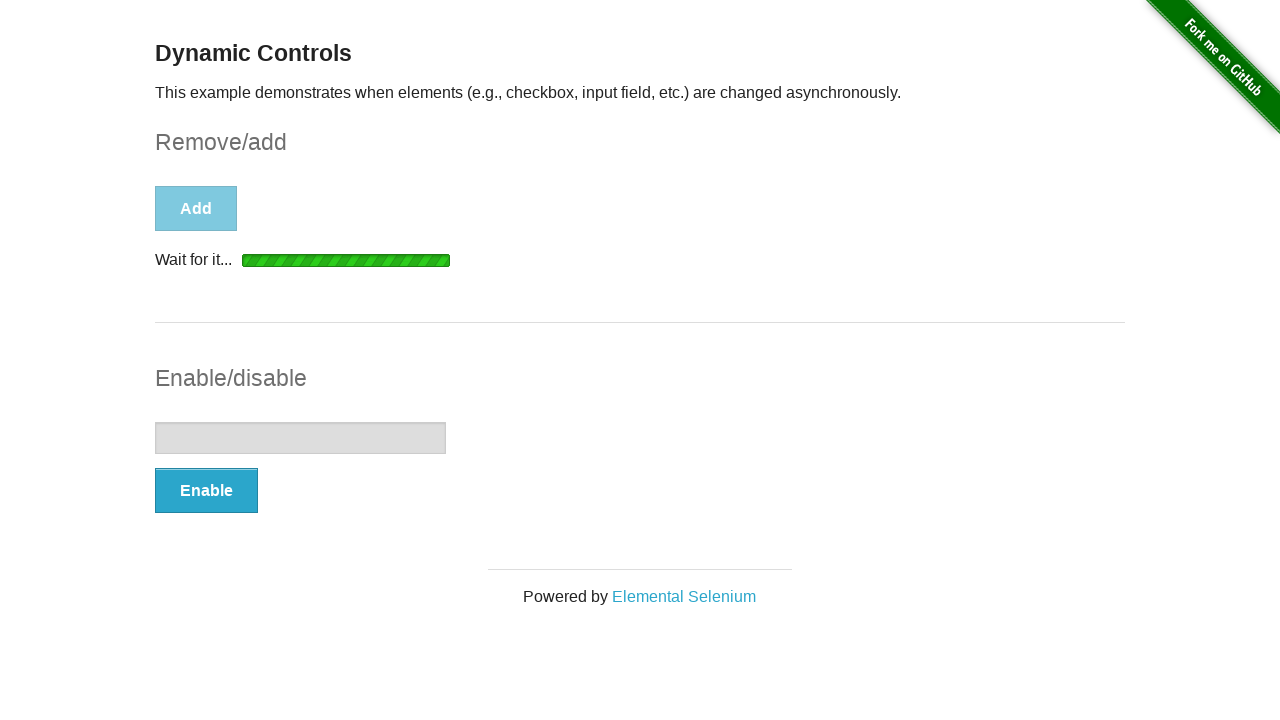

Verified checkbox became visible again
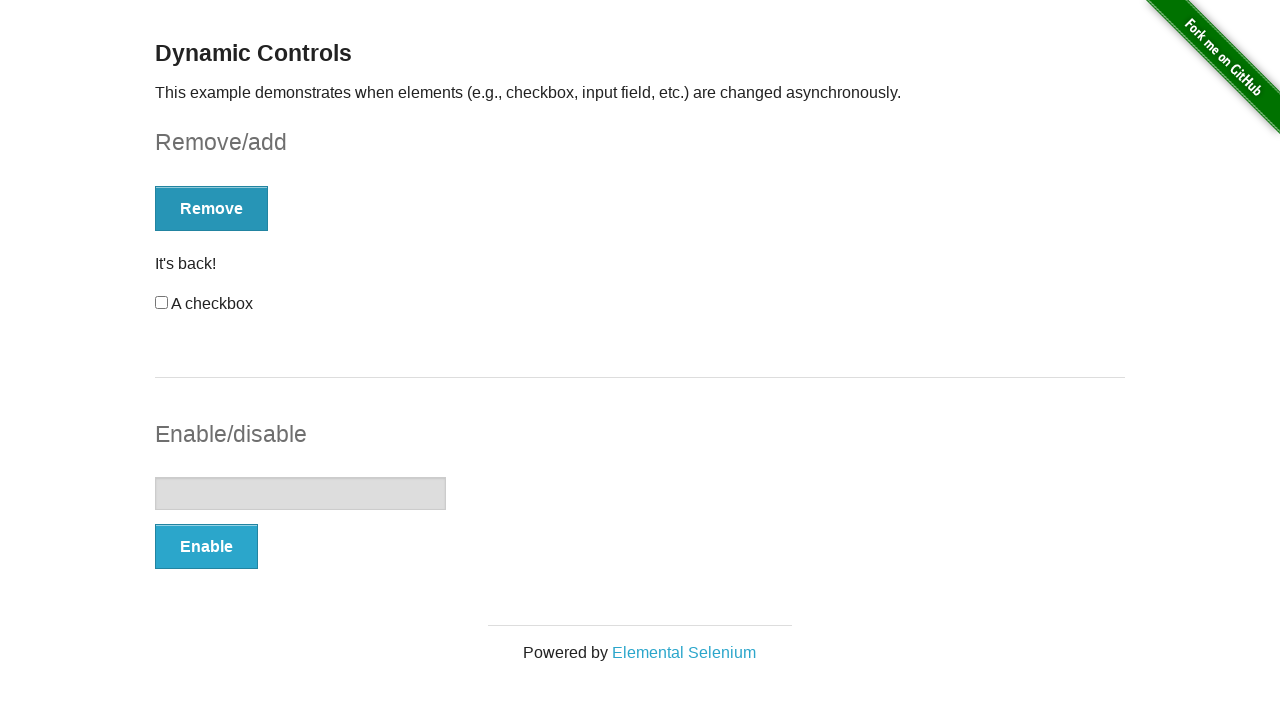

Asserted checkbox is visible - stale element handling test passed
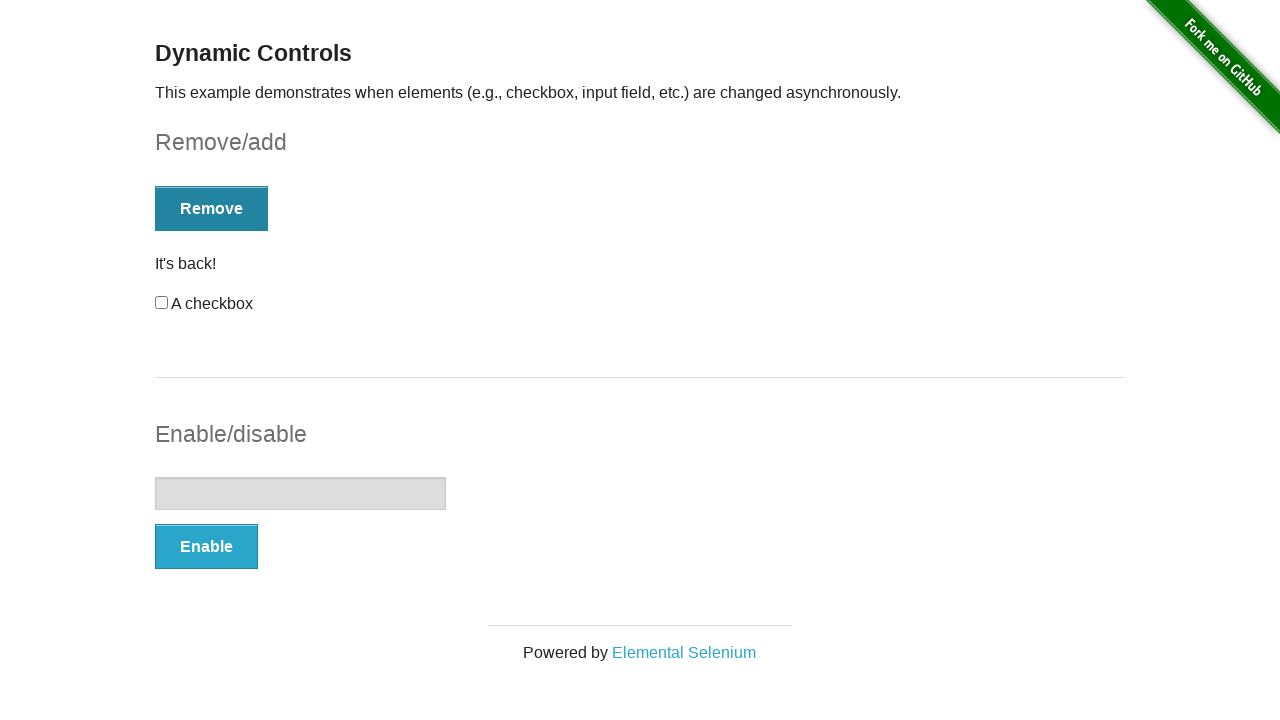

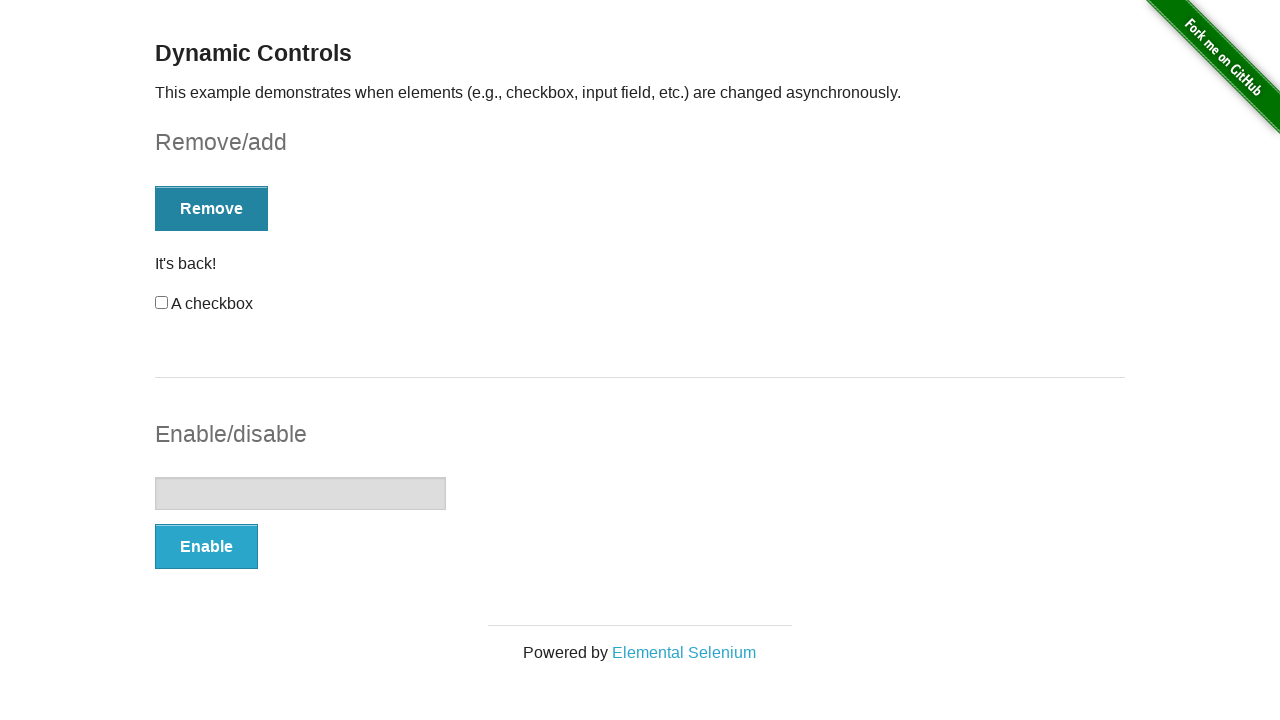